Tests the Python.org search functionality using Chrome webdriver by entering "pycon" query and verifying results

Starting URL: http://www.python.org

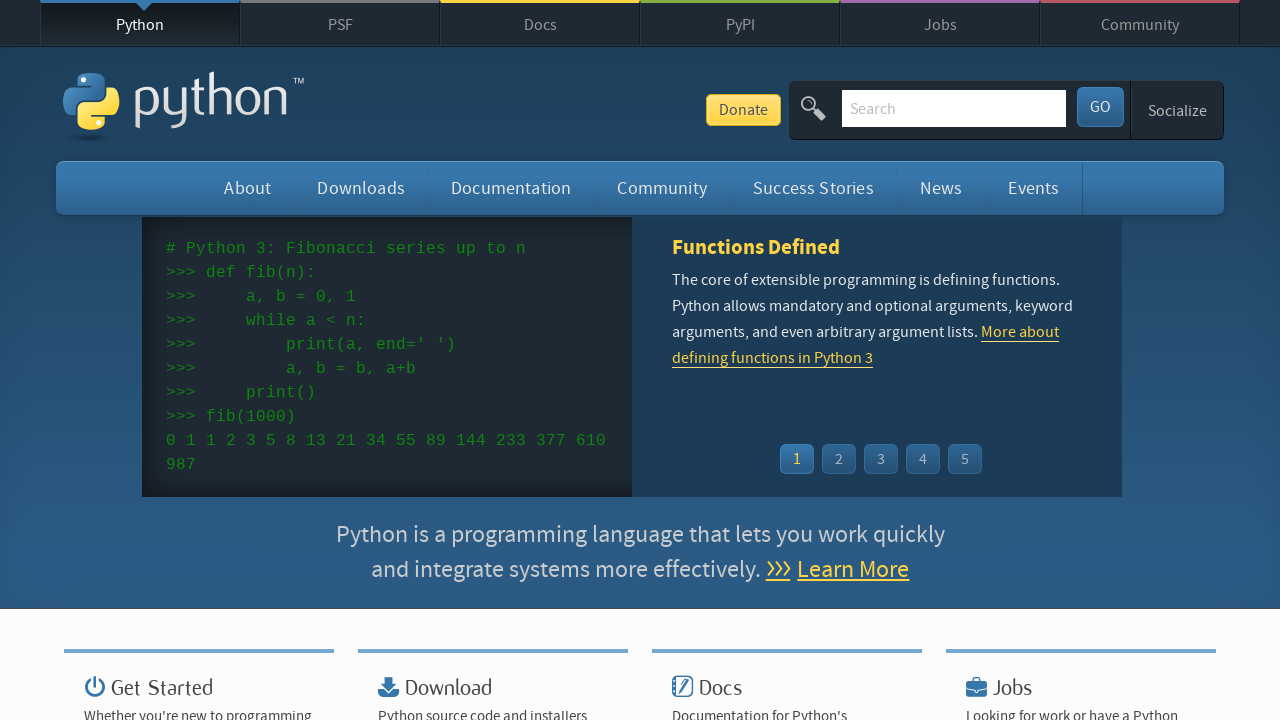

Verified page title contains 'Python'
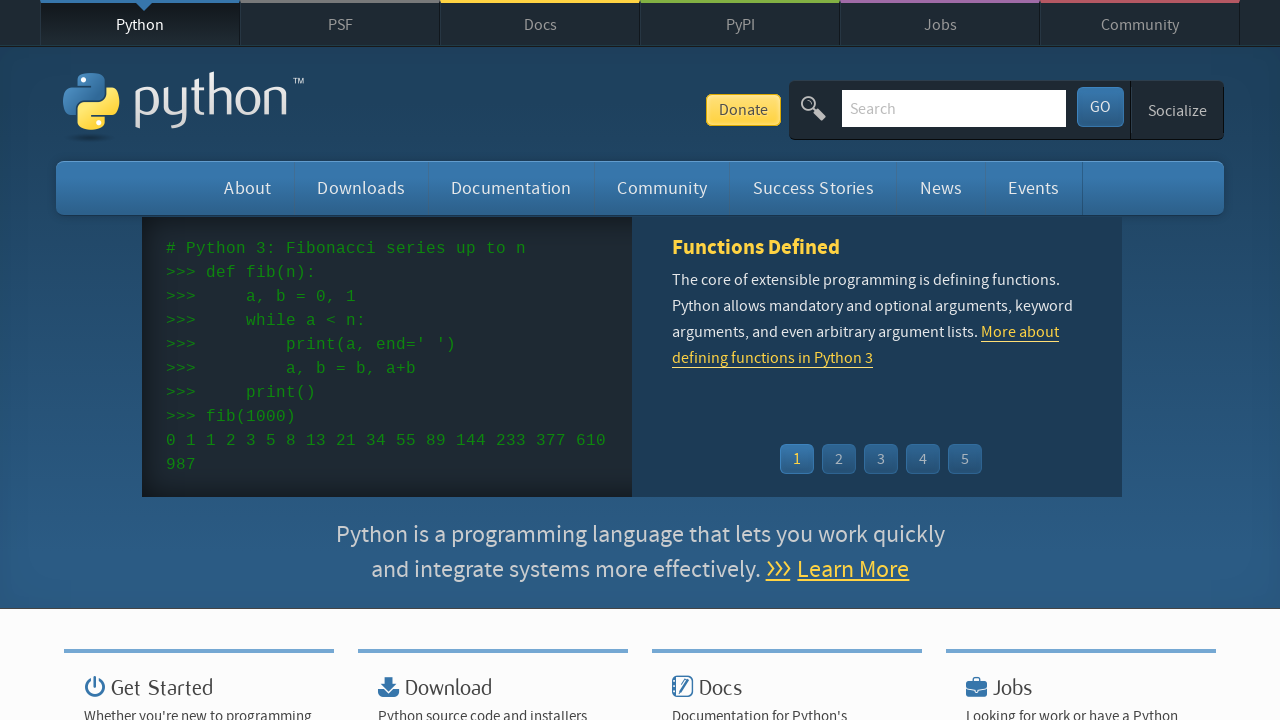

Filled search box with 'pycon' query on input[name='q']
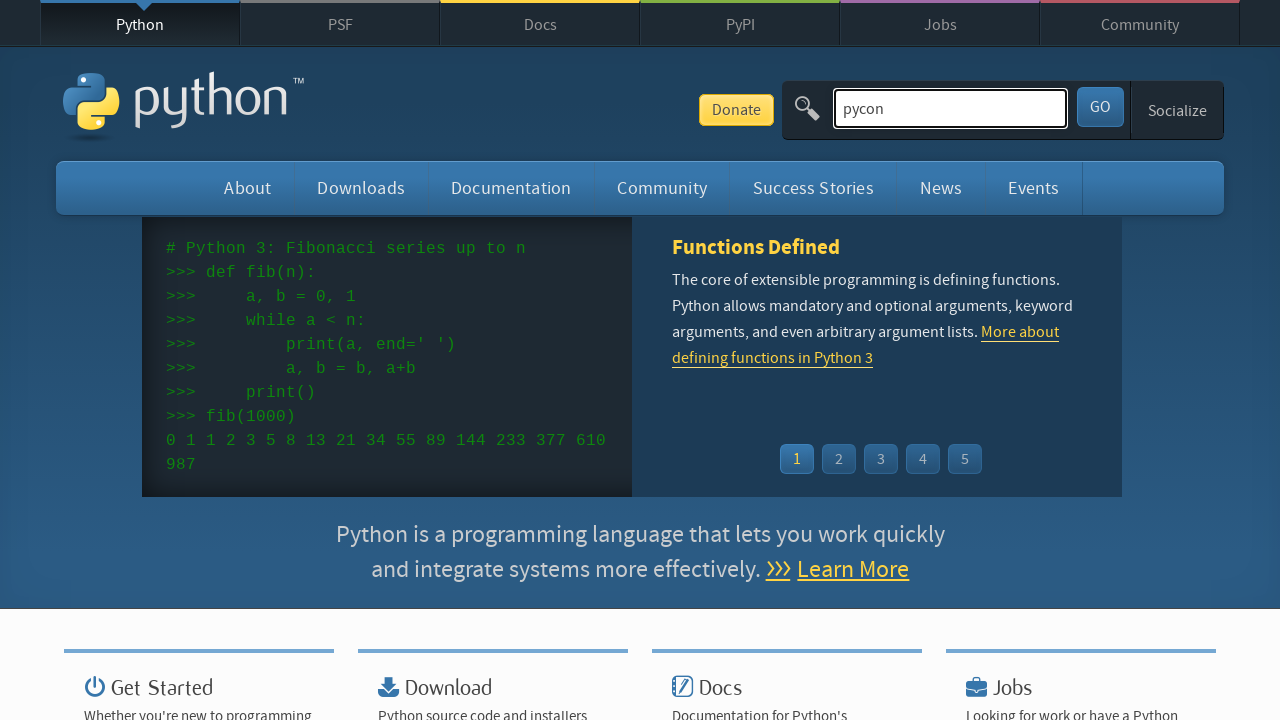

Submitted search query by pressing Enter on input[name='q']
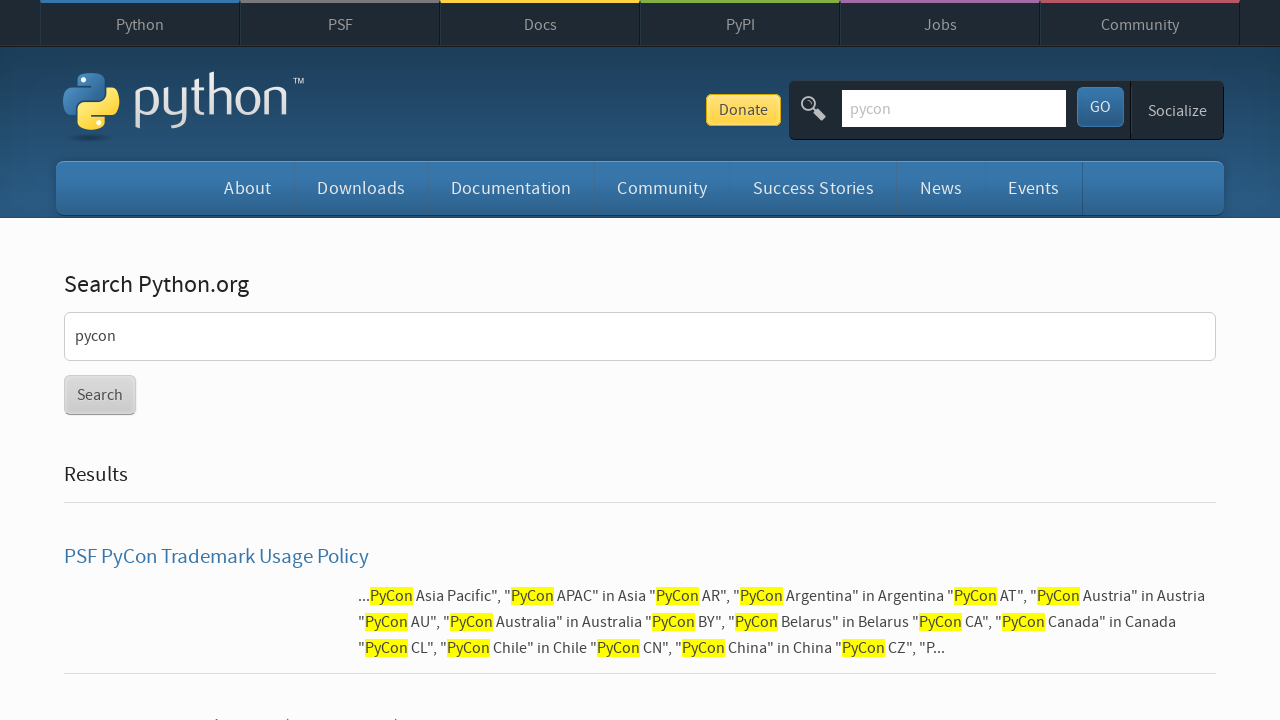

Waited for page to reach domcontentloaded state
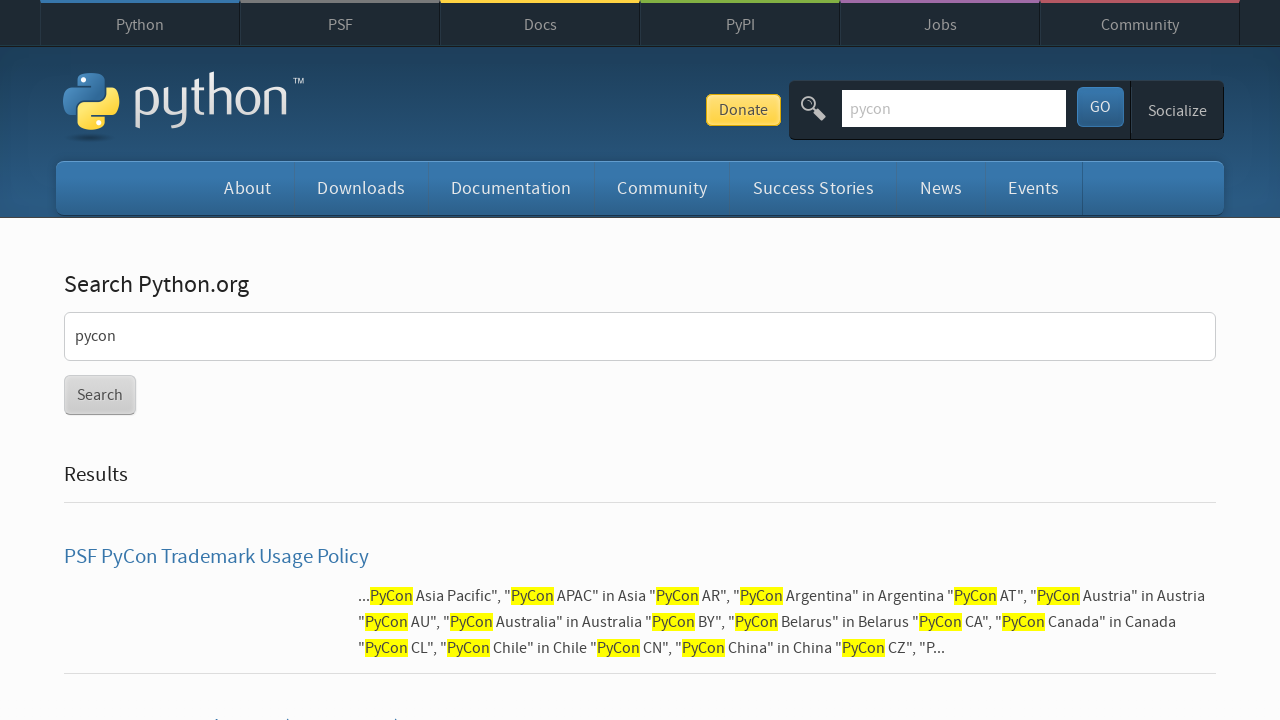

Verified that 'No results found' message is not present in search results
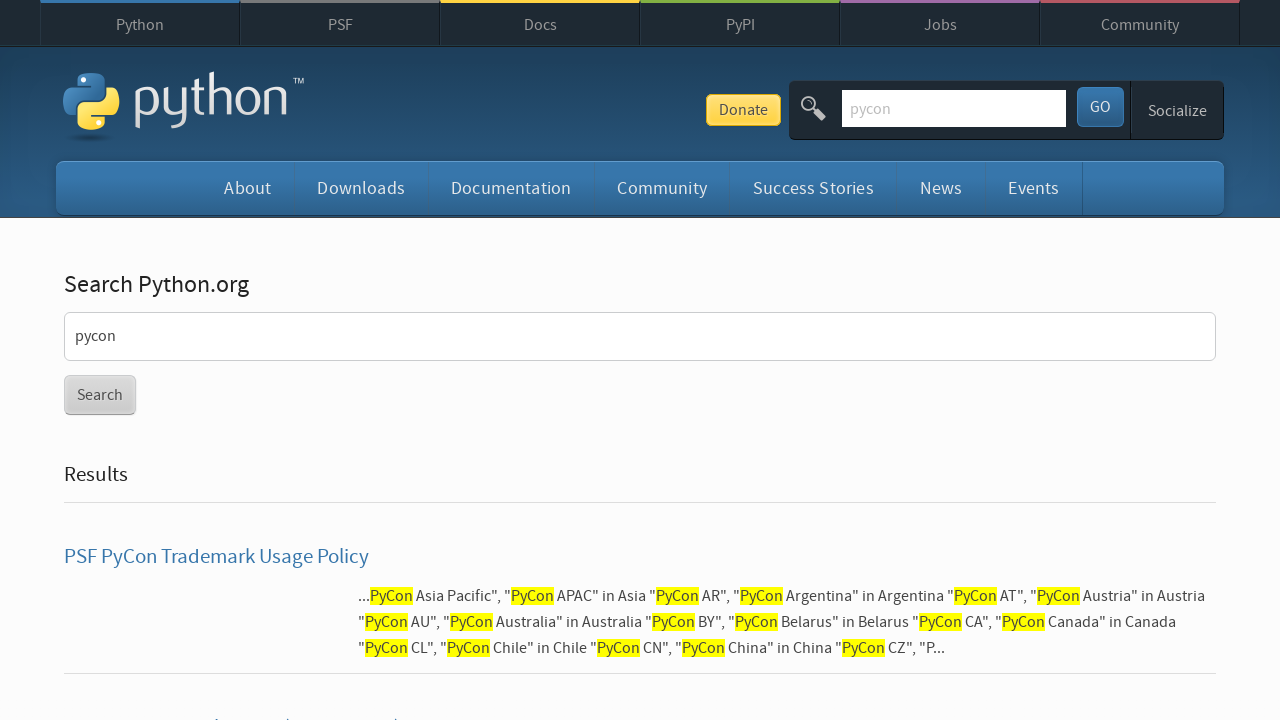

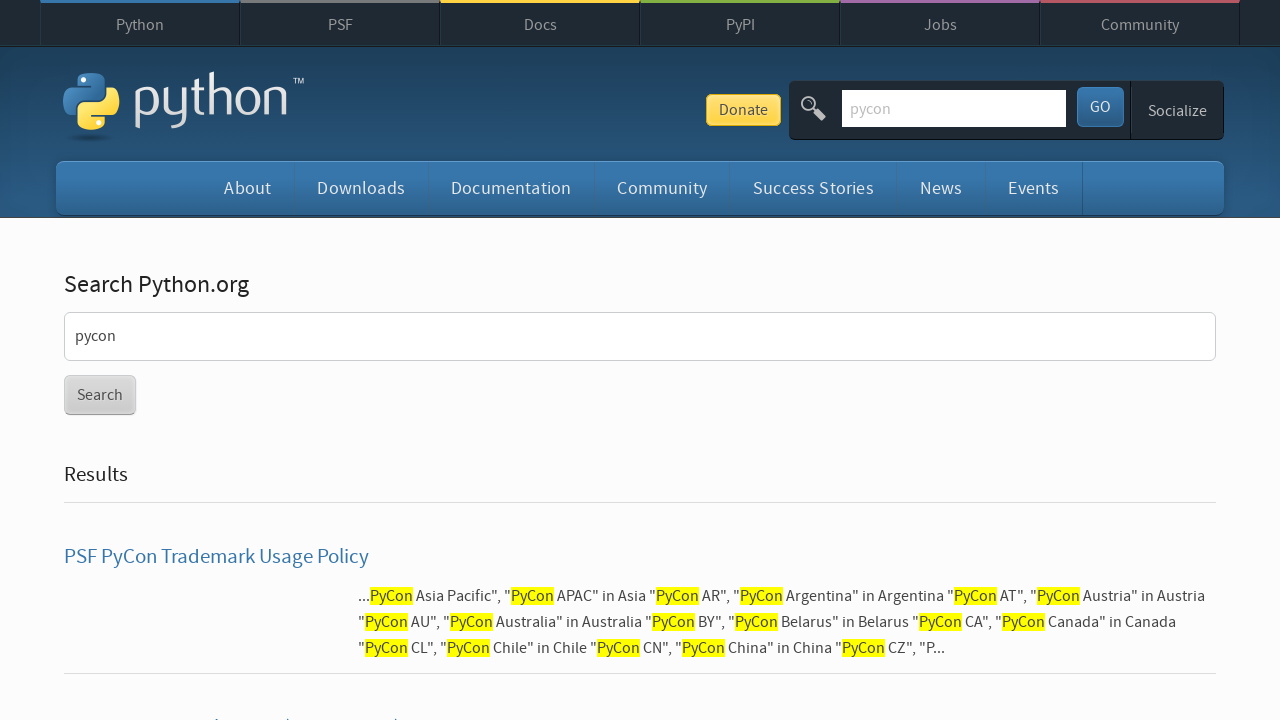